Navigates to the Rahul Shetty Academy Automation Practice page and verifies that footer links are present and visible on the page.

Starting URL: https://rahulshettyacademy.com/AutomationPractice/

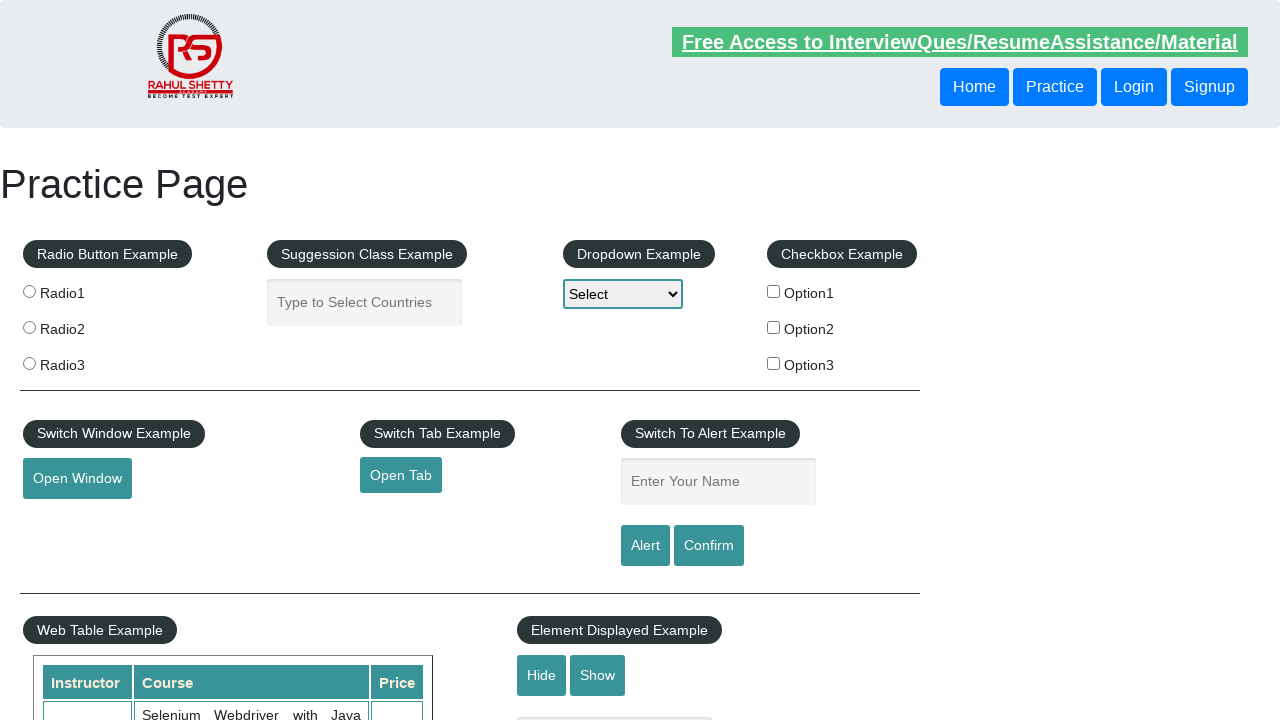

Waited for soapui link to be present in DOM
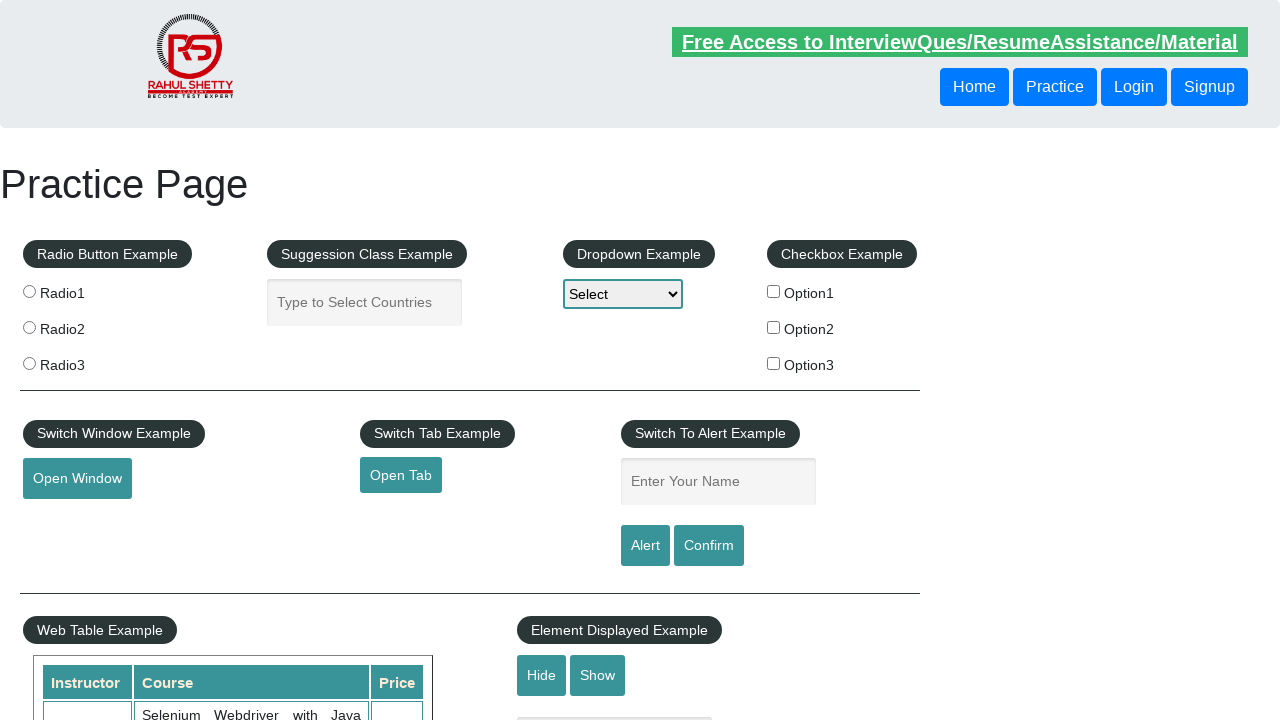

Waited for footer links to be present in DOM
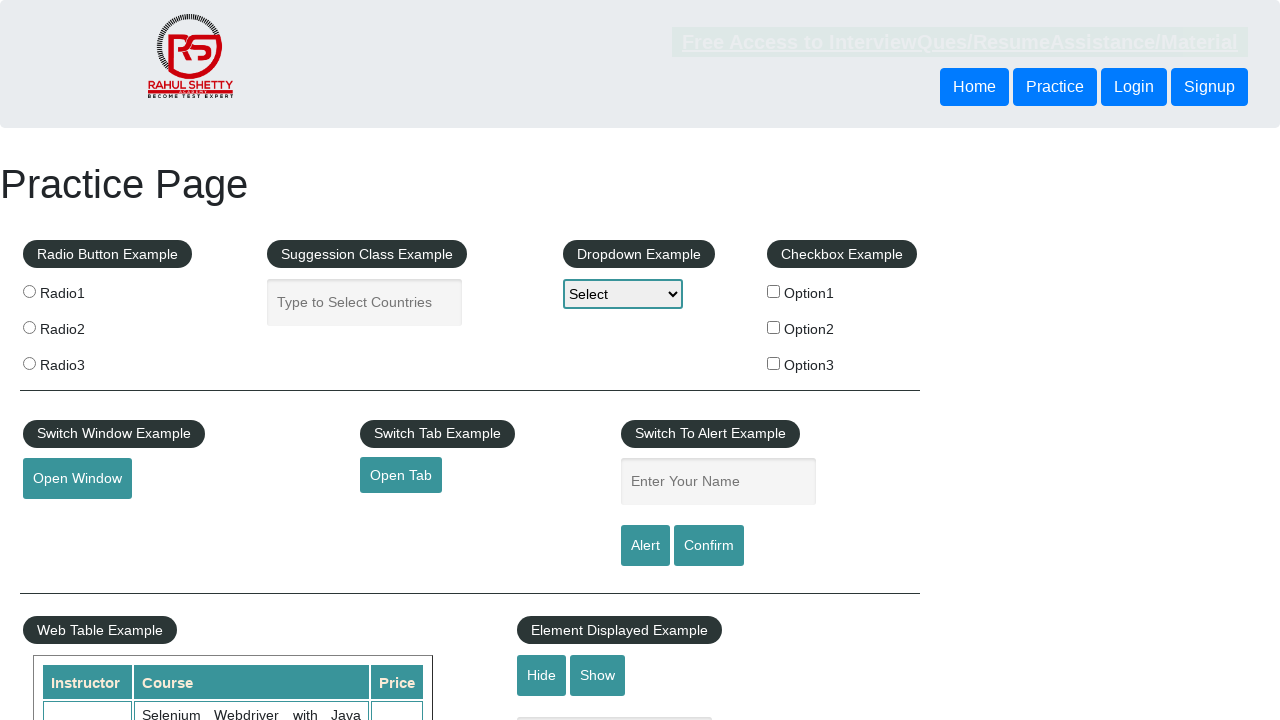

Located all footer links with selector li.gf-li a
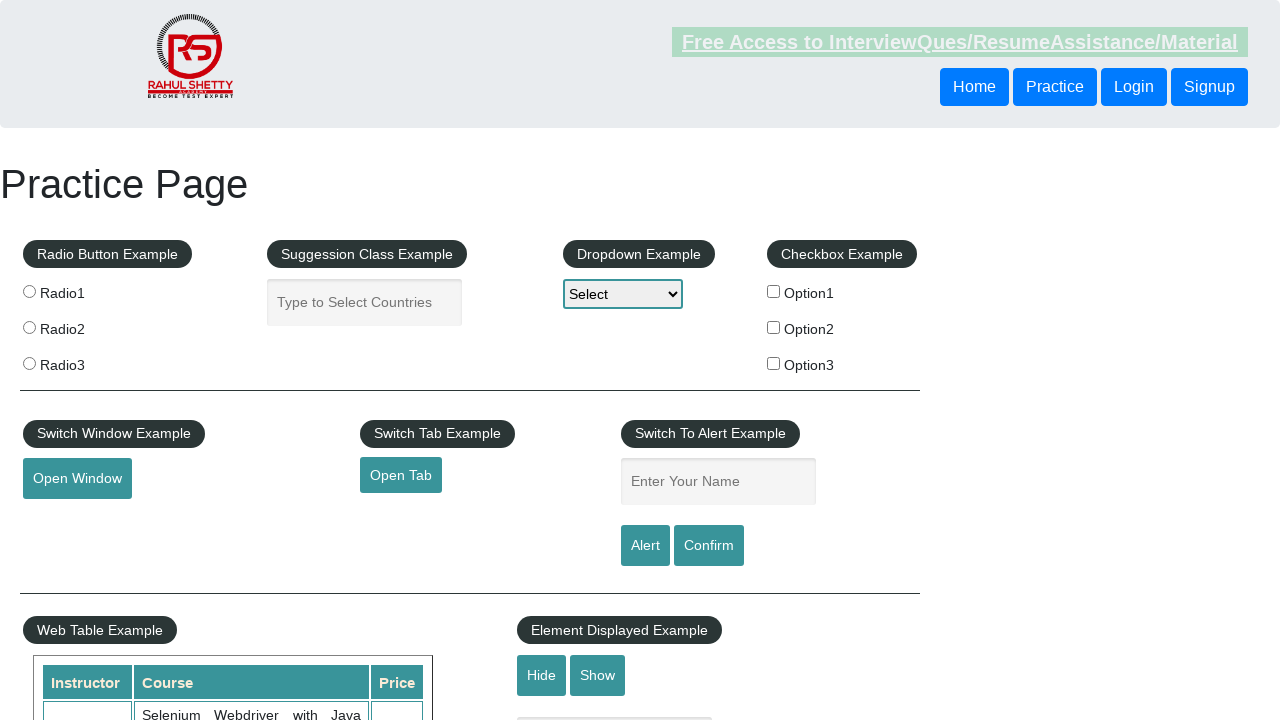

Verified that footer links are present and visible on the page
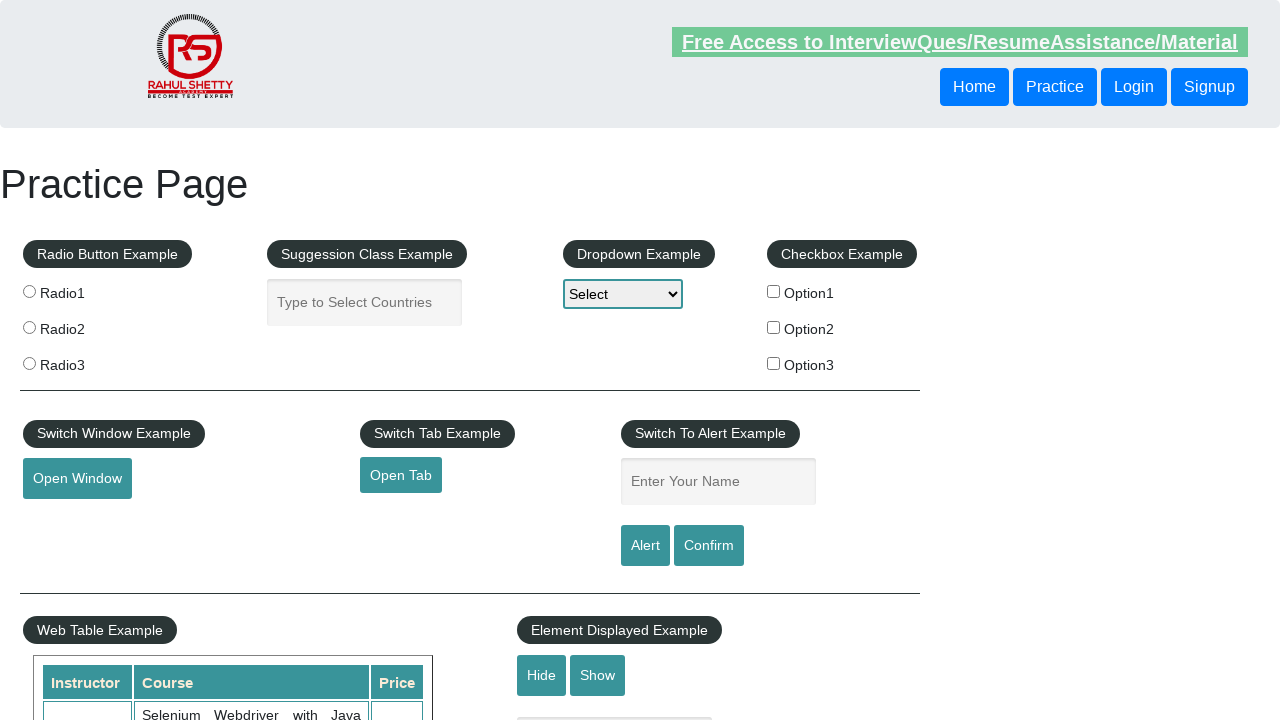

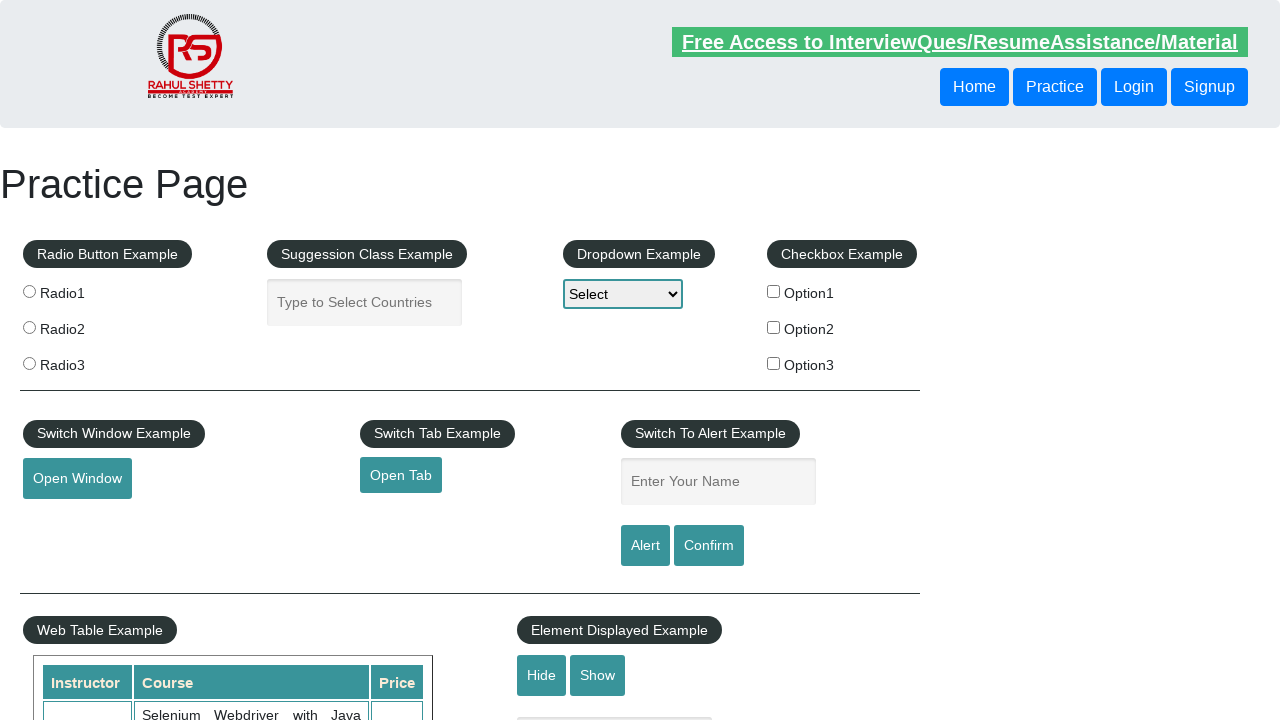